Tests that the Buttons page contains a Danger button by navigating to the buttons page

Starting URL: https://formy-project.herokuapp.com/

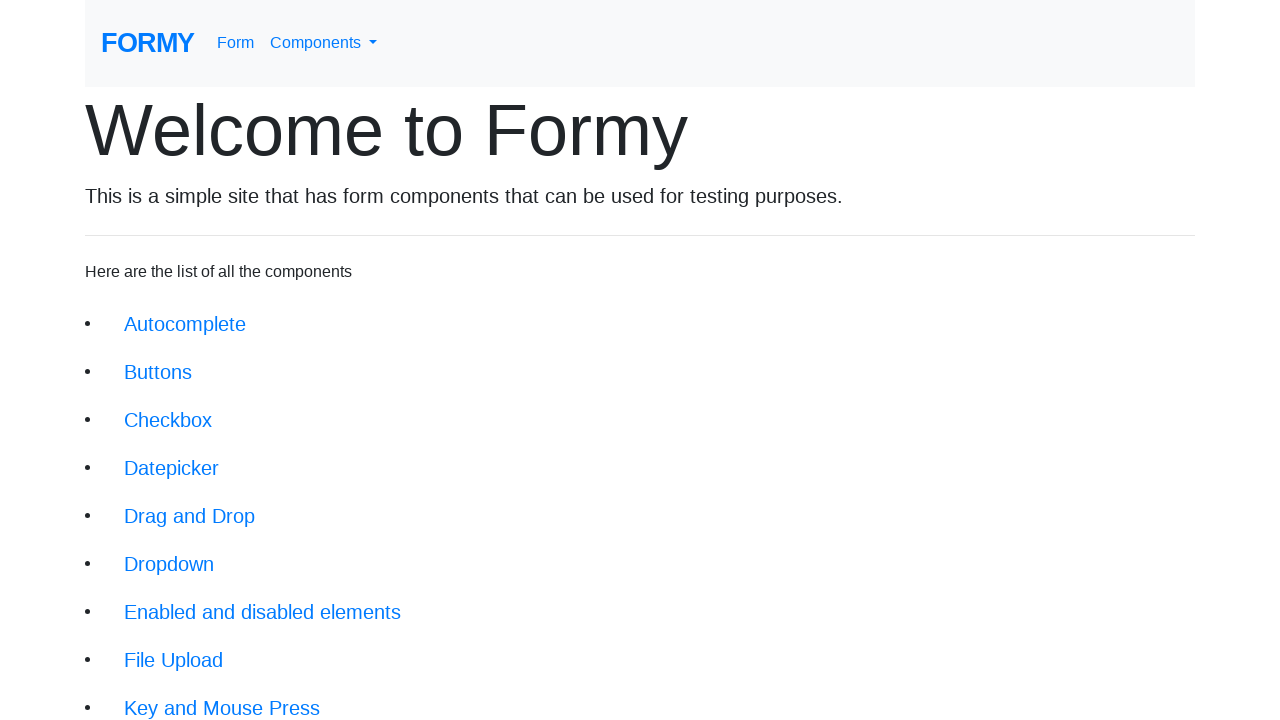

Clicked on Buttons navigation link at (158, 372) on xpath=//li/a[@href='/buttons']
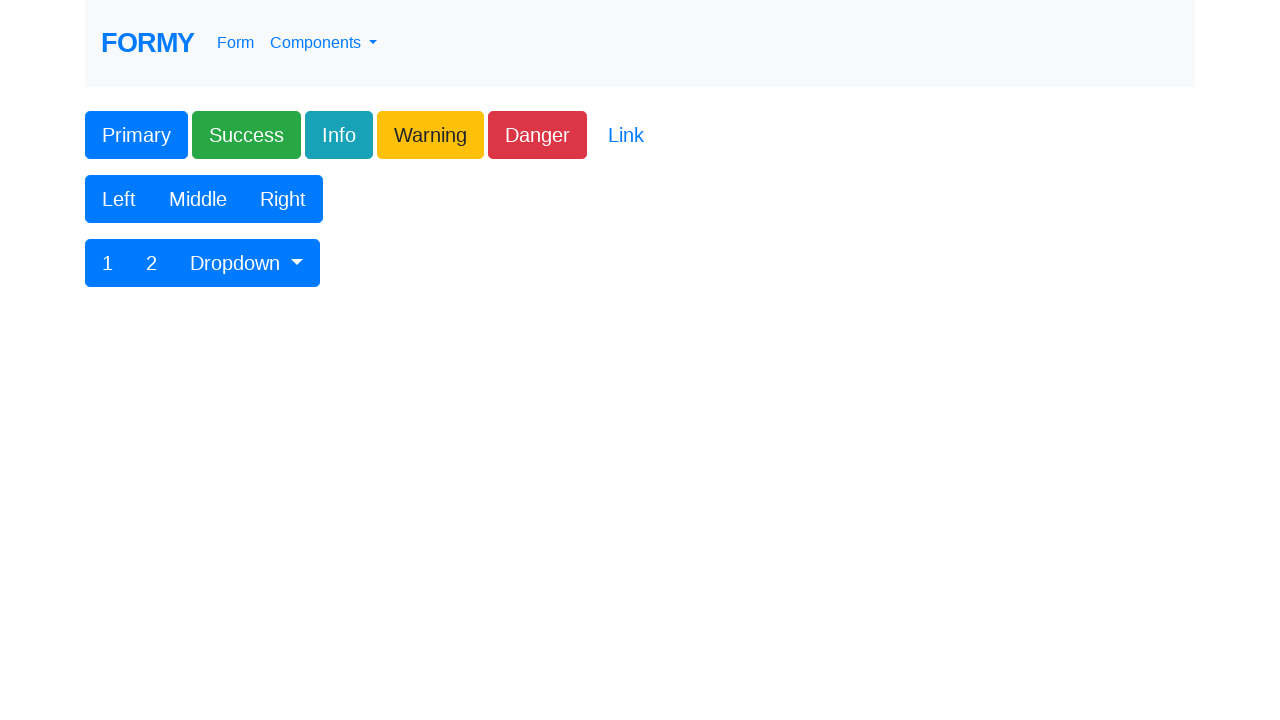

Danger button loaded and is visible on Buttons page
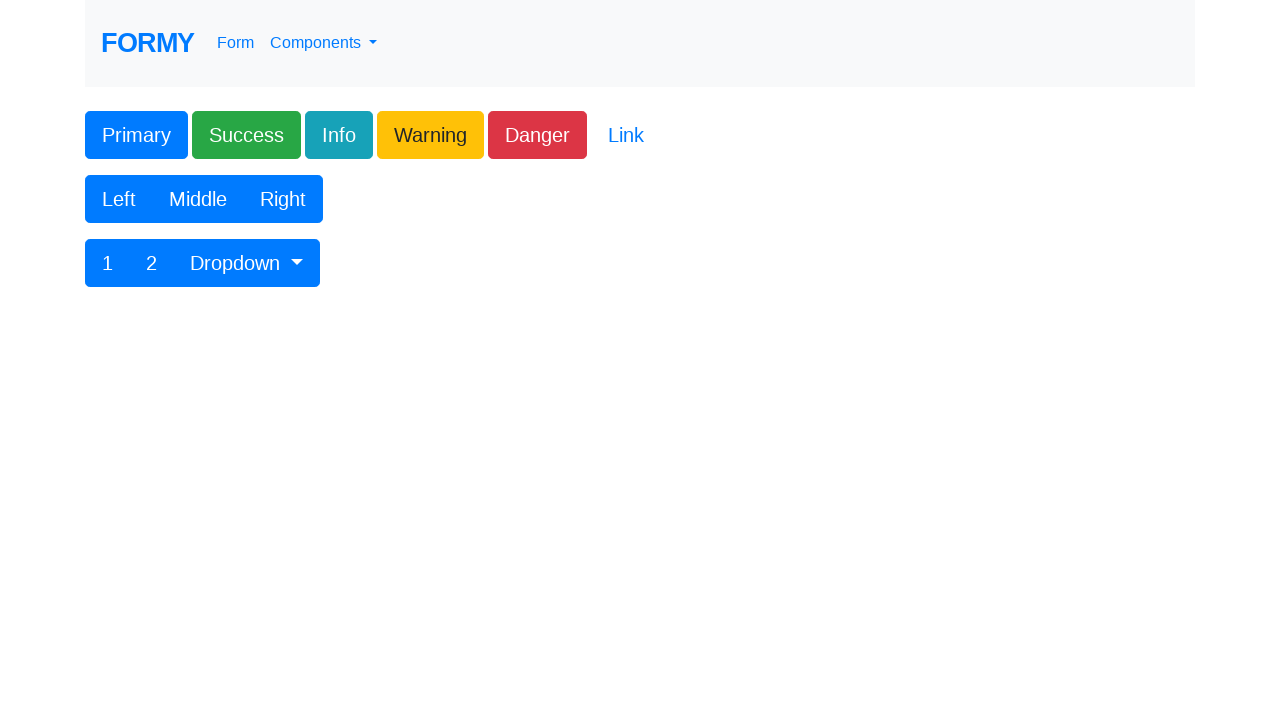

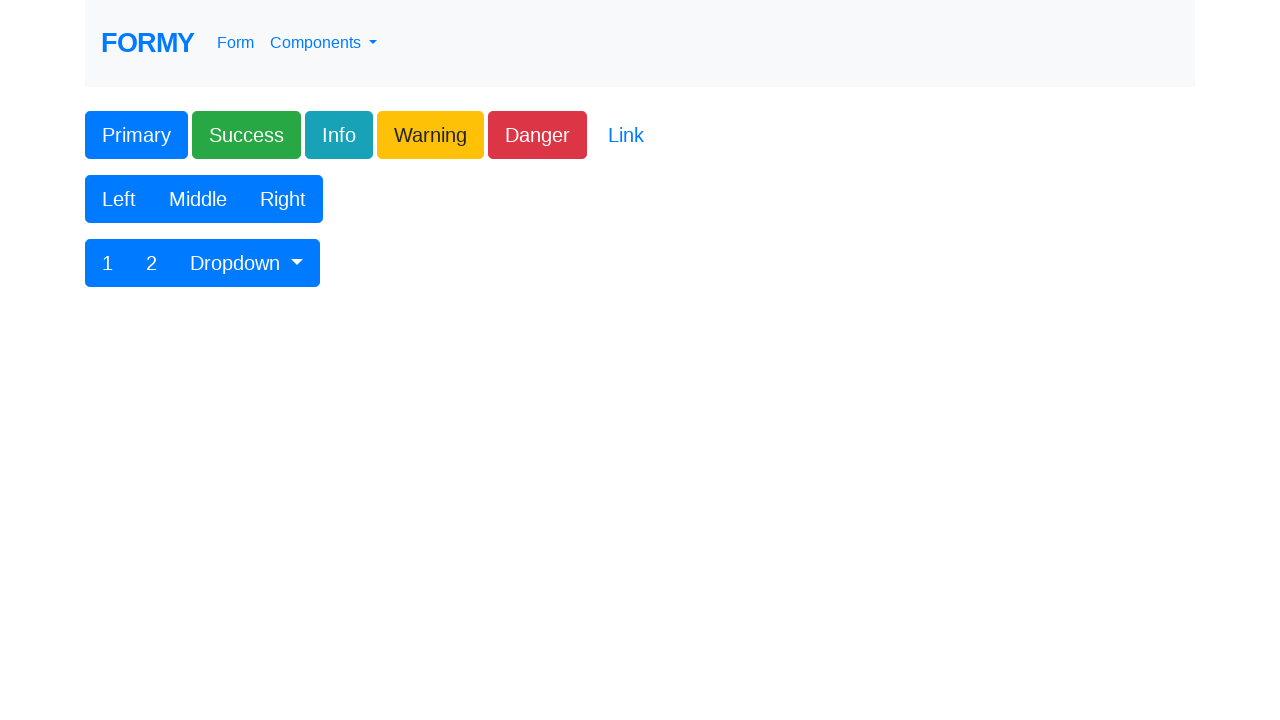